Tests right-click context menu by right-clicking an element and hovering over menu items

Starting URL: http://swisnl.github.io/jQuery-contextMenu/demo.html

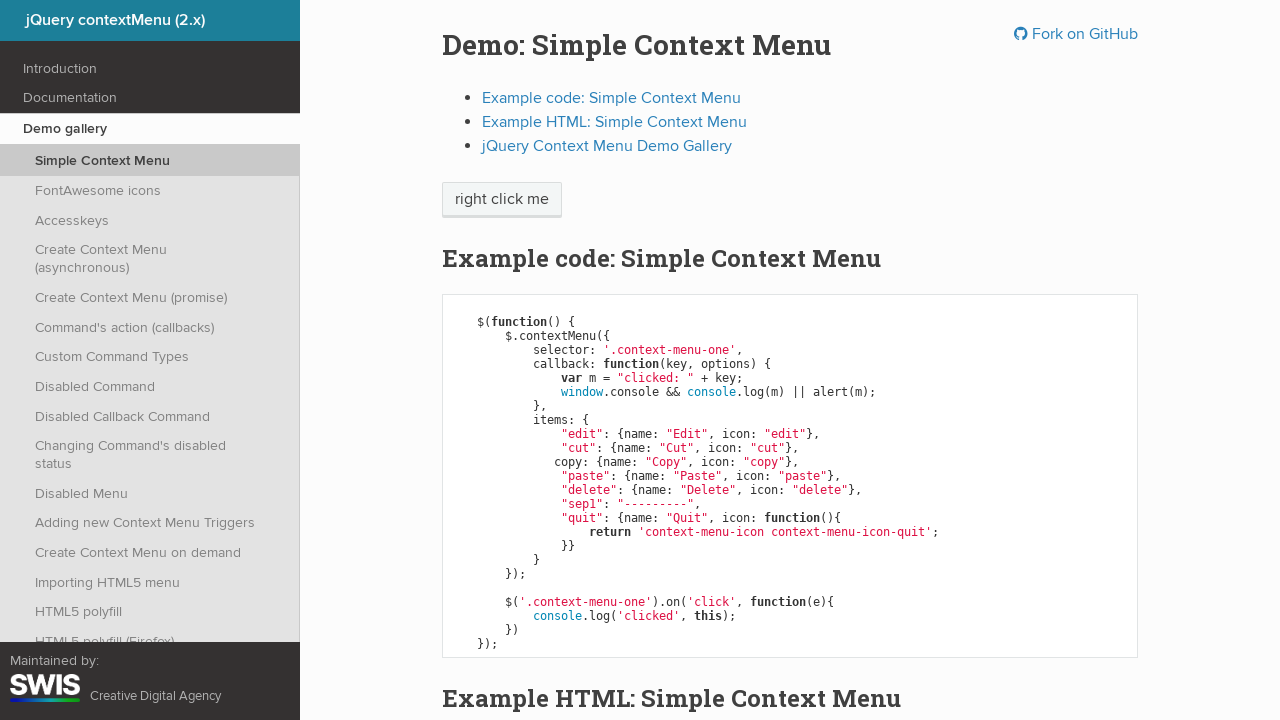

Right-clicked on context menu element at (502, 200) on span.context-menu-one
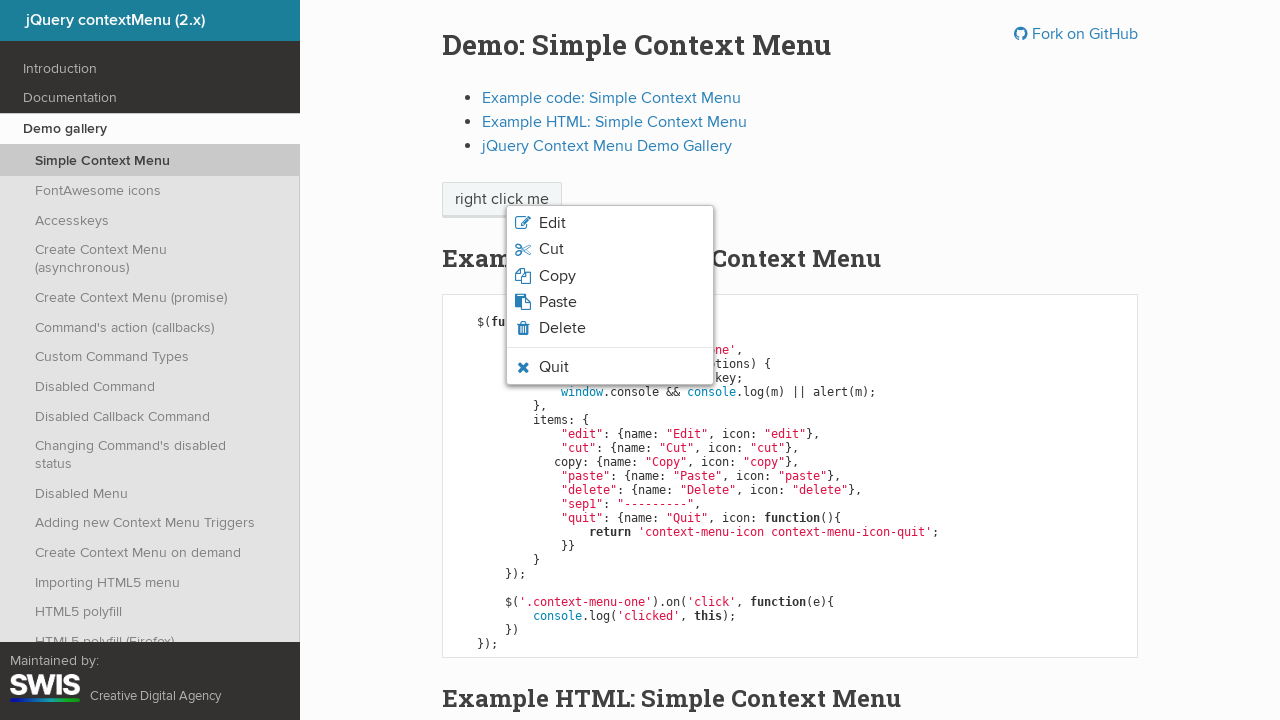

Located Quit option in context menu
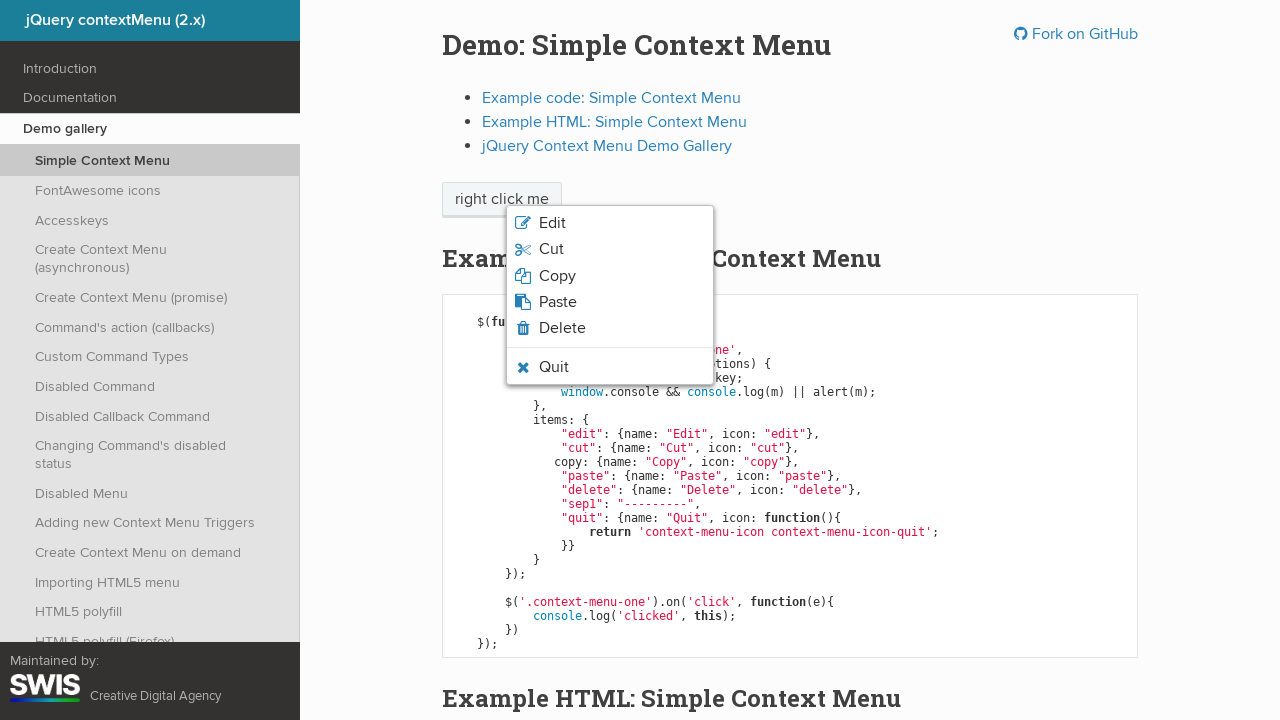

Hovered over Quit option in context menu at (554, 367) on xpath=//ul[contains(@class,'context-menu-list')]/li/span[text()='Quit']
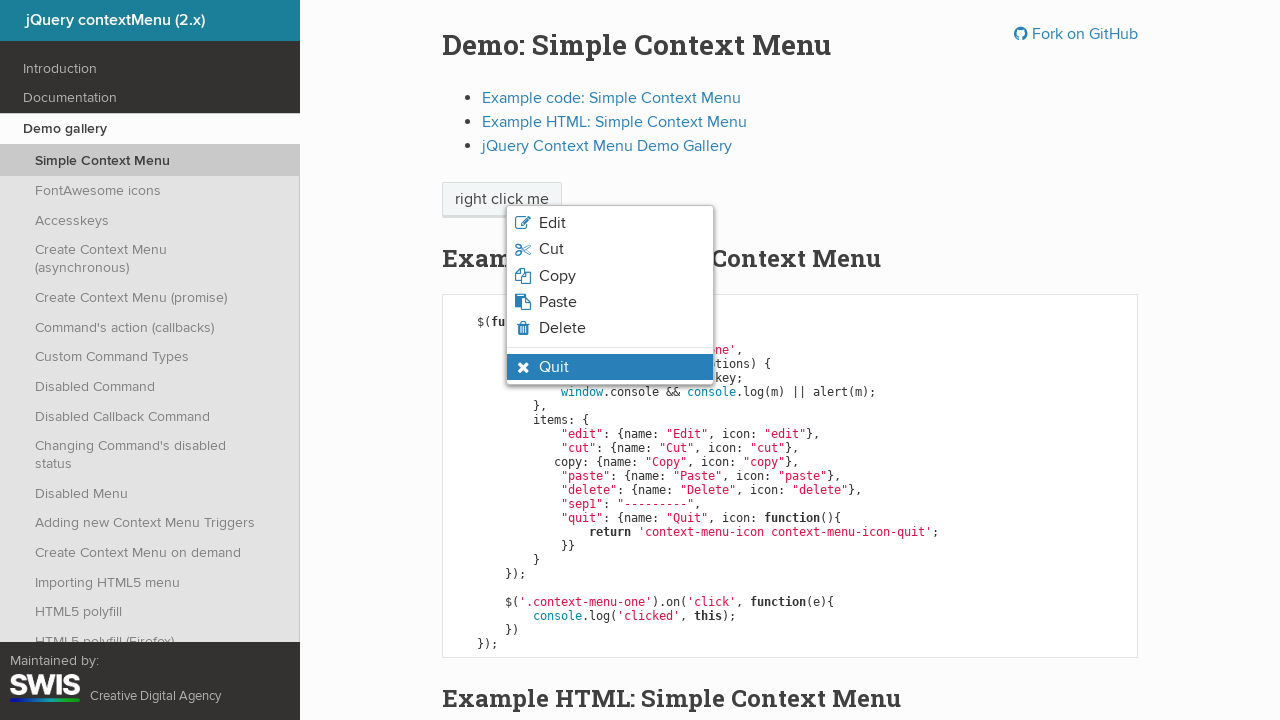

Verified Quit option is visible
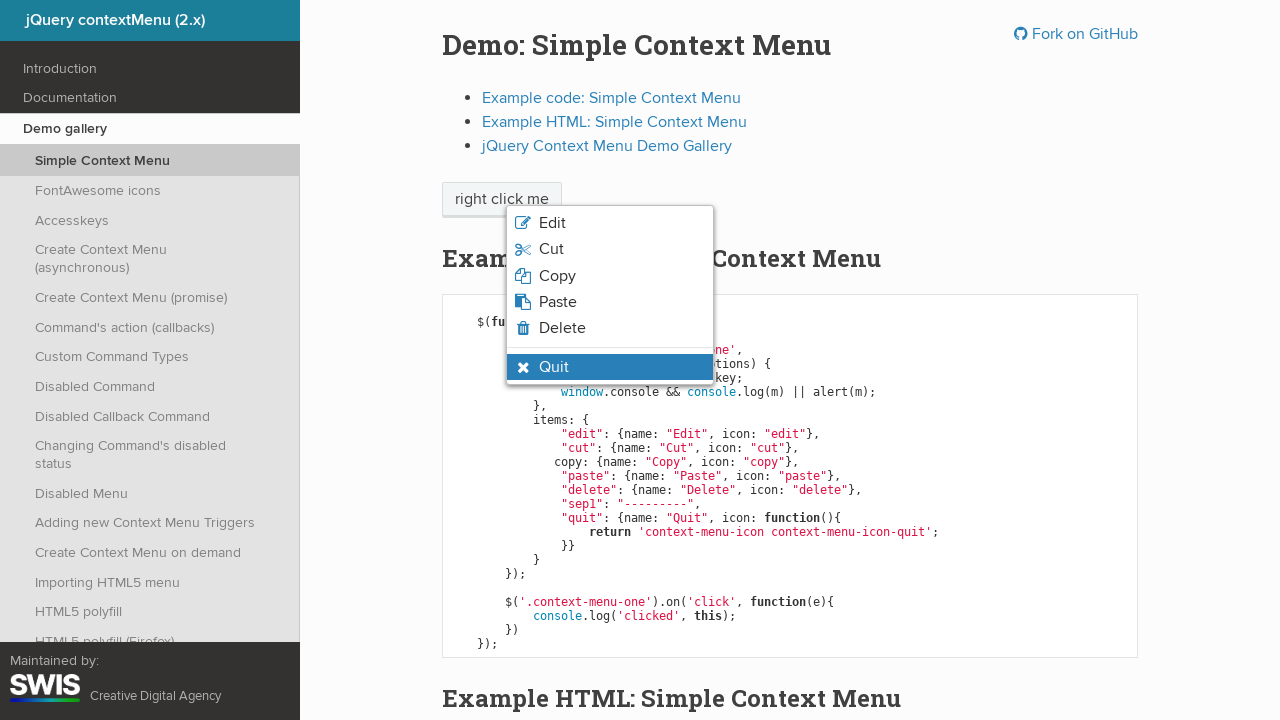

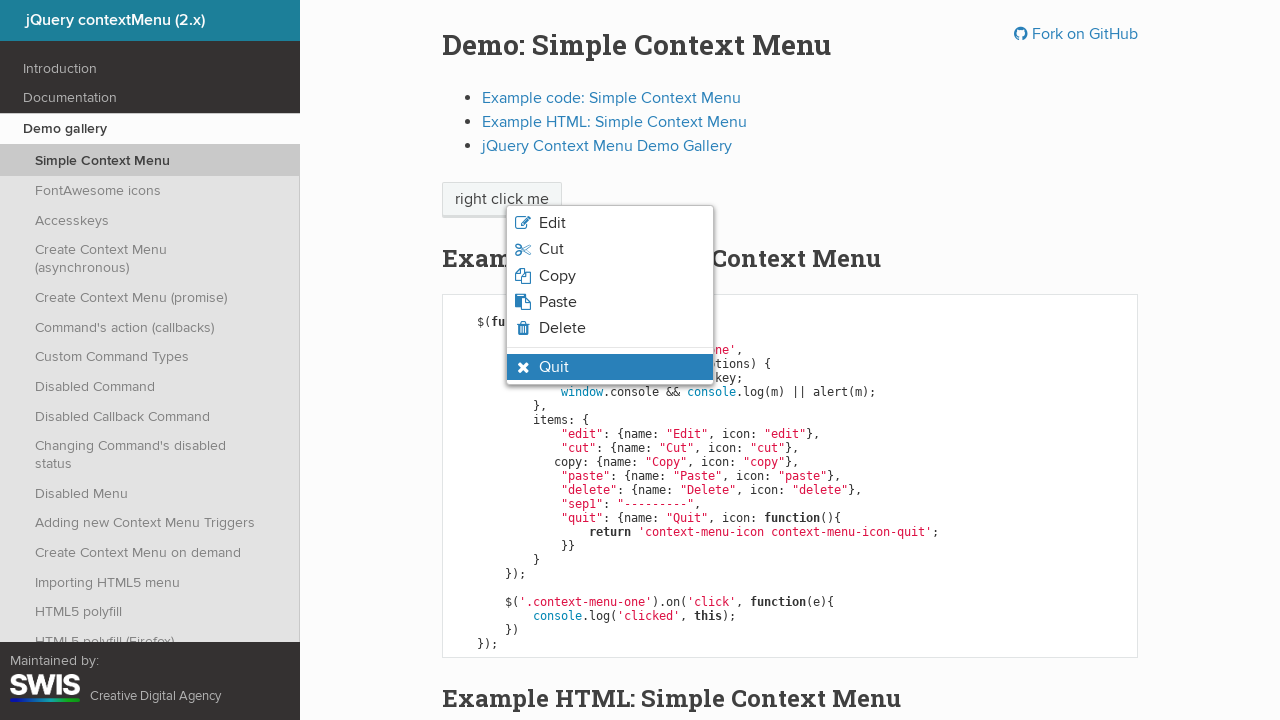